Tests displaying all items using the All filter link after navigating through other filters.

Starting URL: https://demo.playwright.dev/todomvc

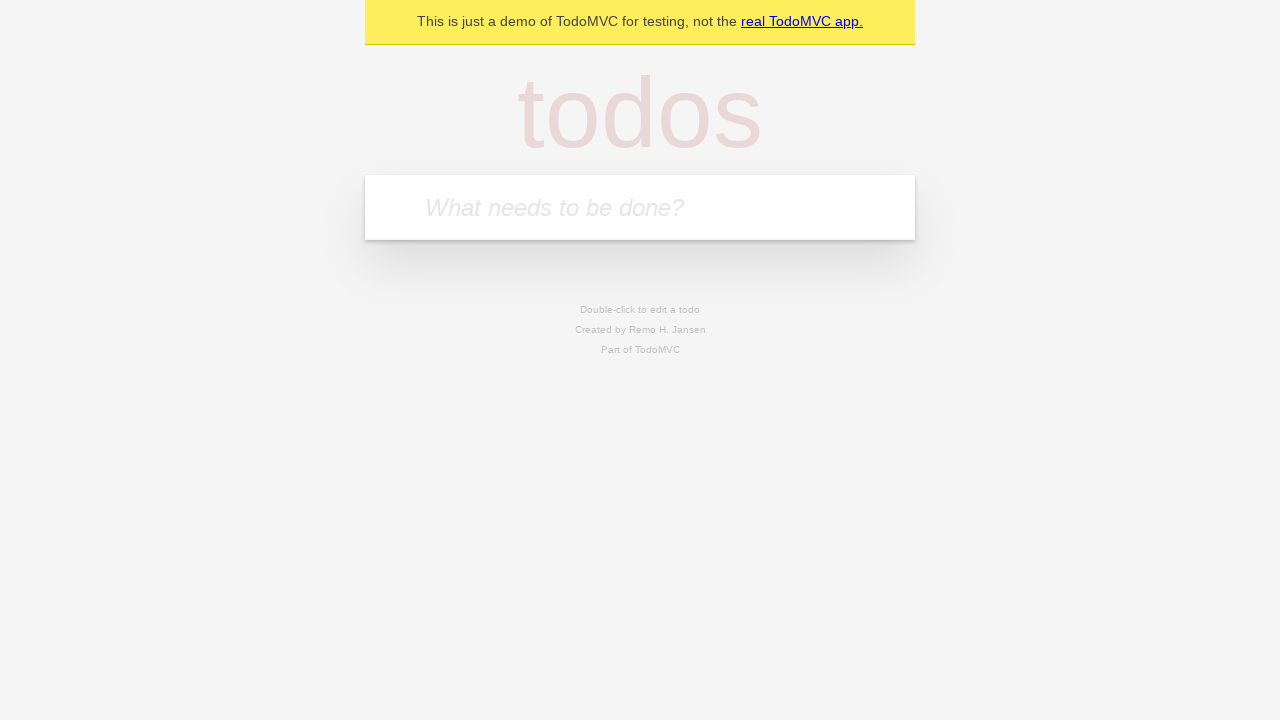

Filled todo input with 'buy some cheese' on internal:attr=[placeholder="What needs to be done?"i]
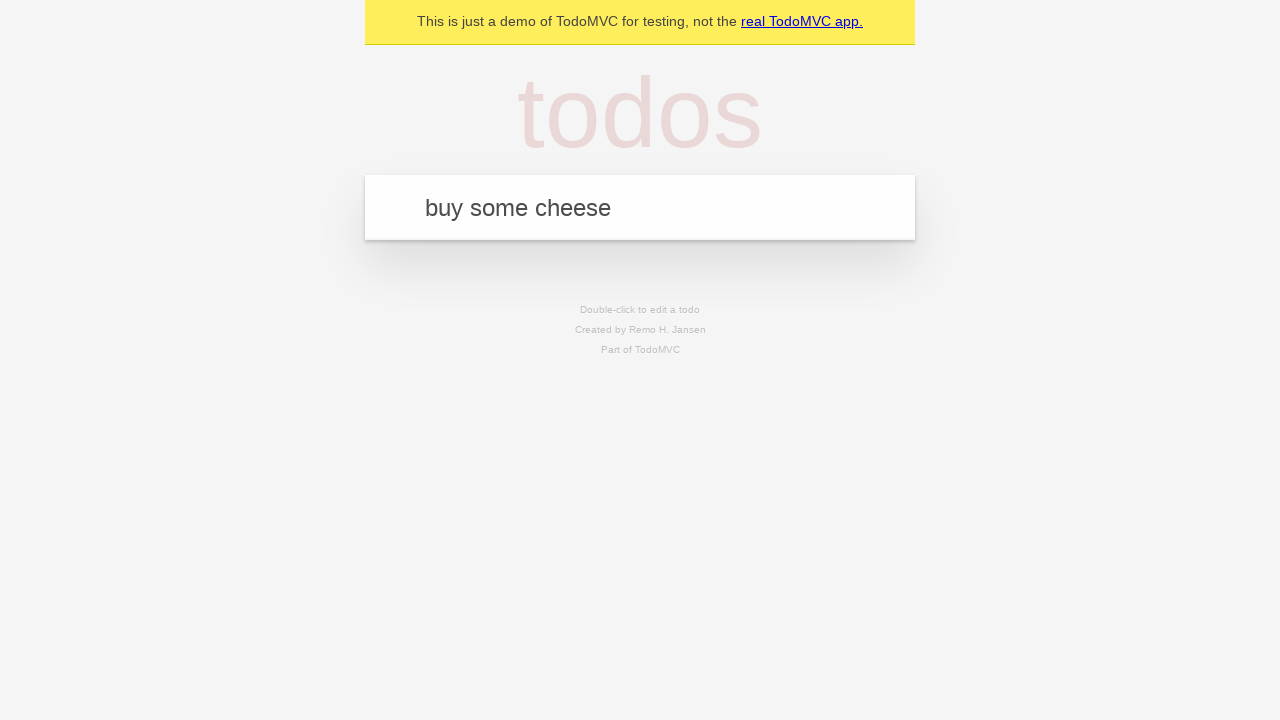

Pressed Enter to create first todo on internal:attr=[placeholder="What needs to be done?"i]
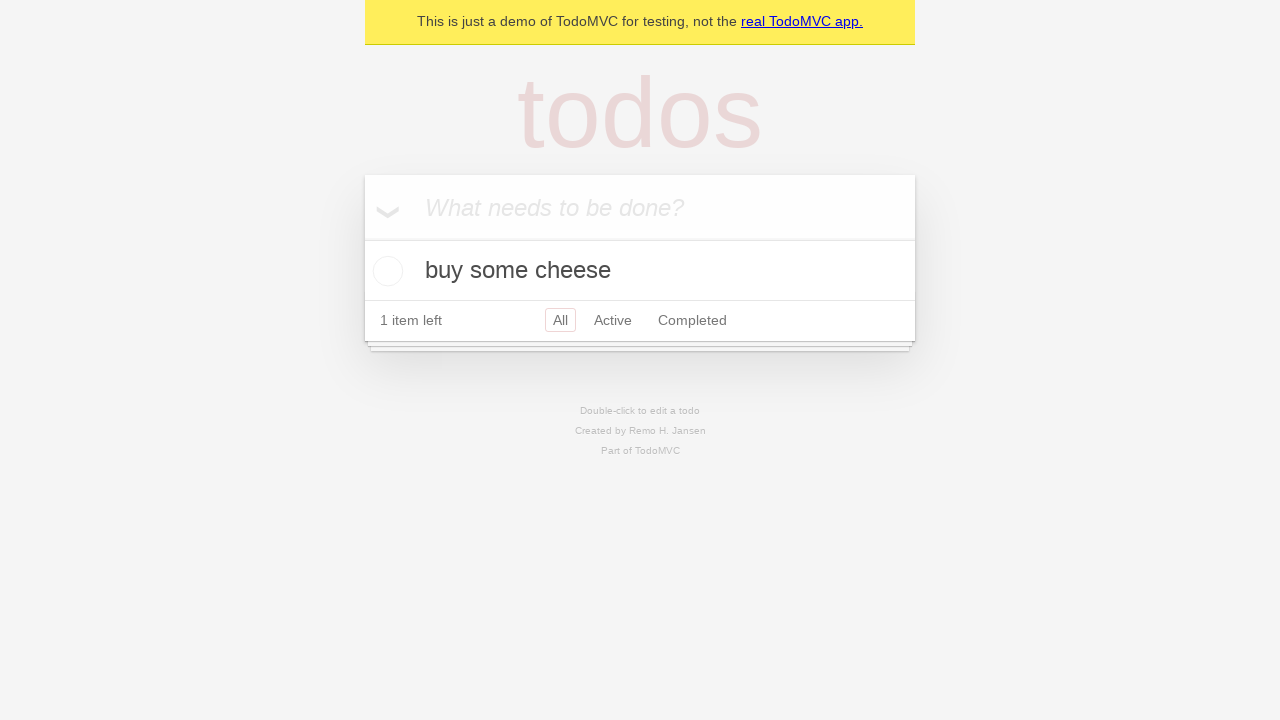

Filled todo input with 'feed the cat' on internal:attr=[placeholder="What needs to be done?"i]
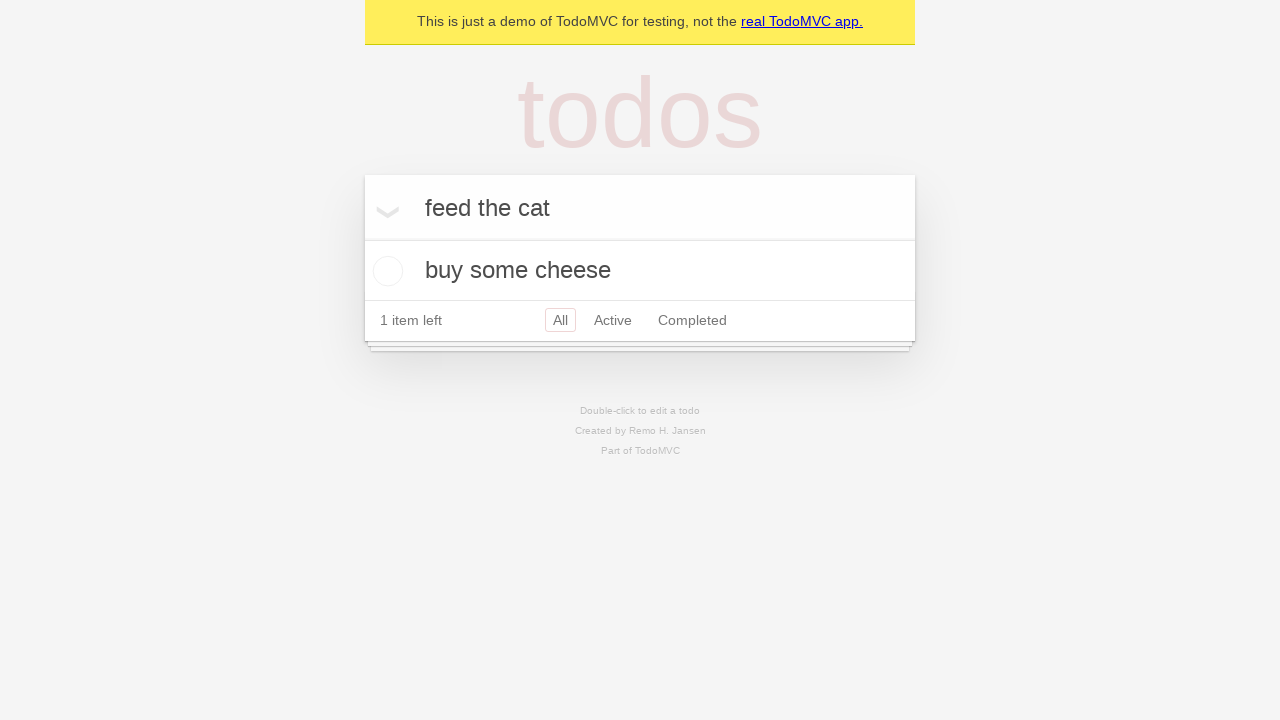

Pressed Enter to create second todo on internal:attr=[placeholder="What needs to be done?"i]
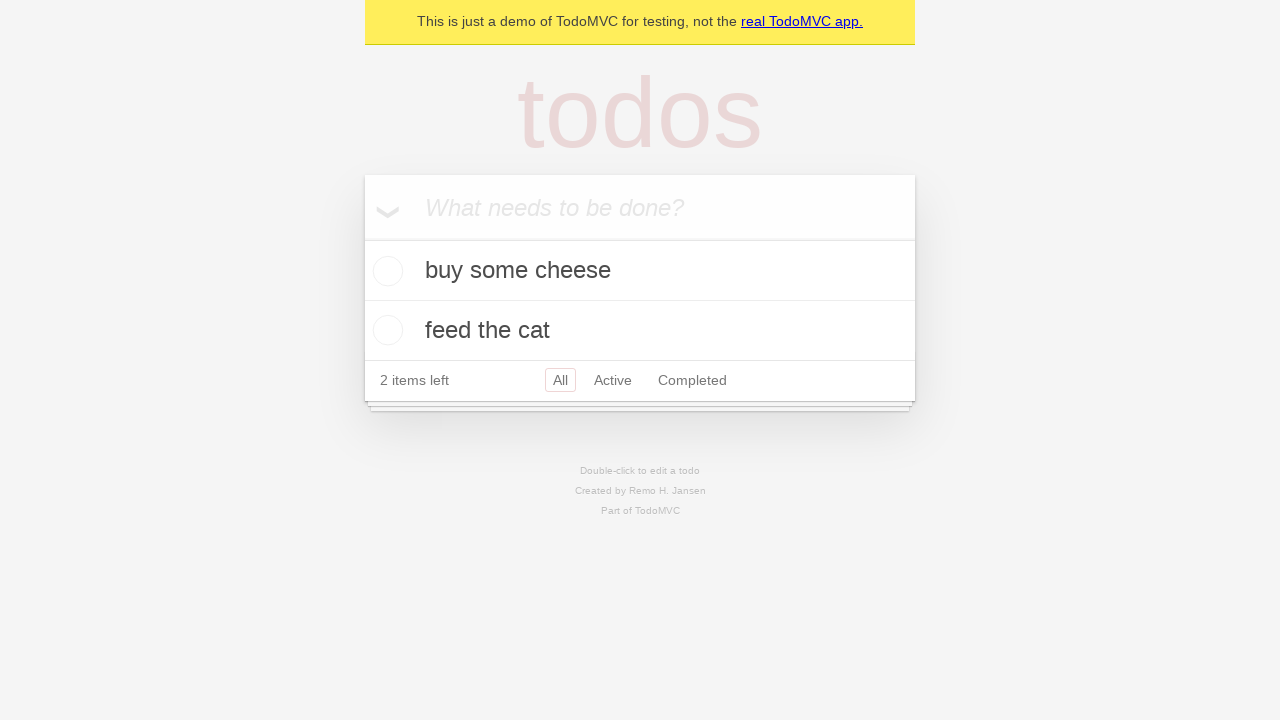

Filled todo input with 'book a doctors appointment' on internal:attr=[placeholder="What needs to be done?"i]
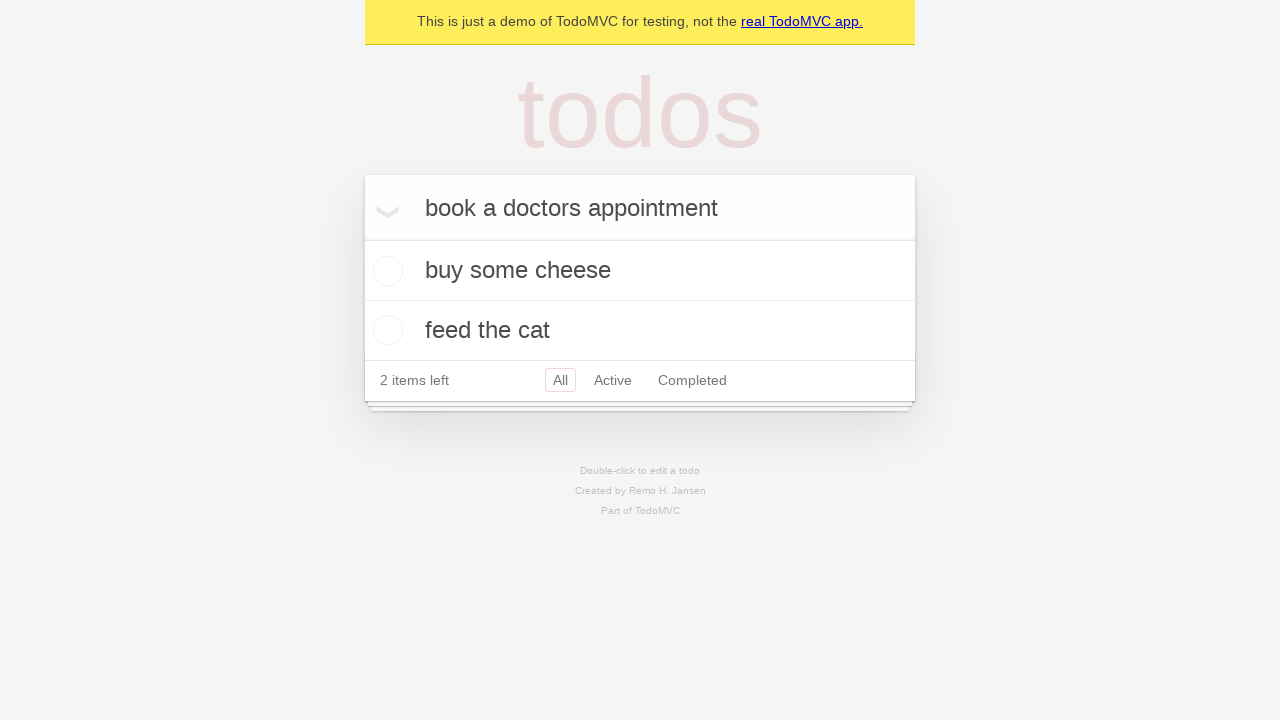

Pressed Enter to create third todo on internal:attr=[placeholder="What needs to be done?"i]
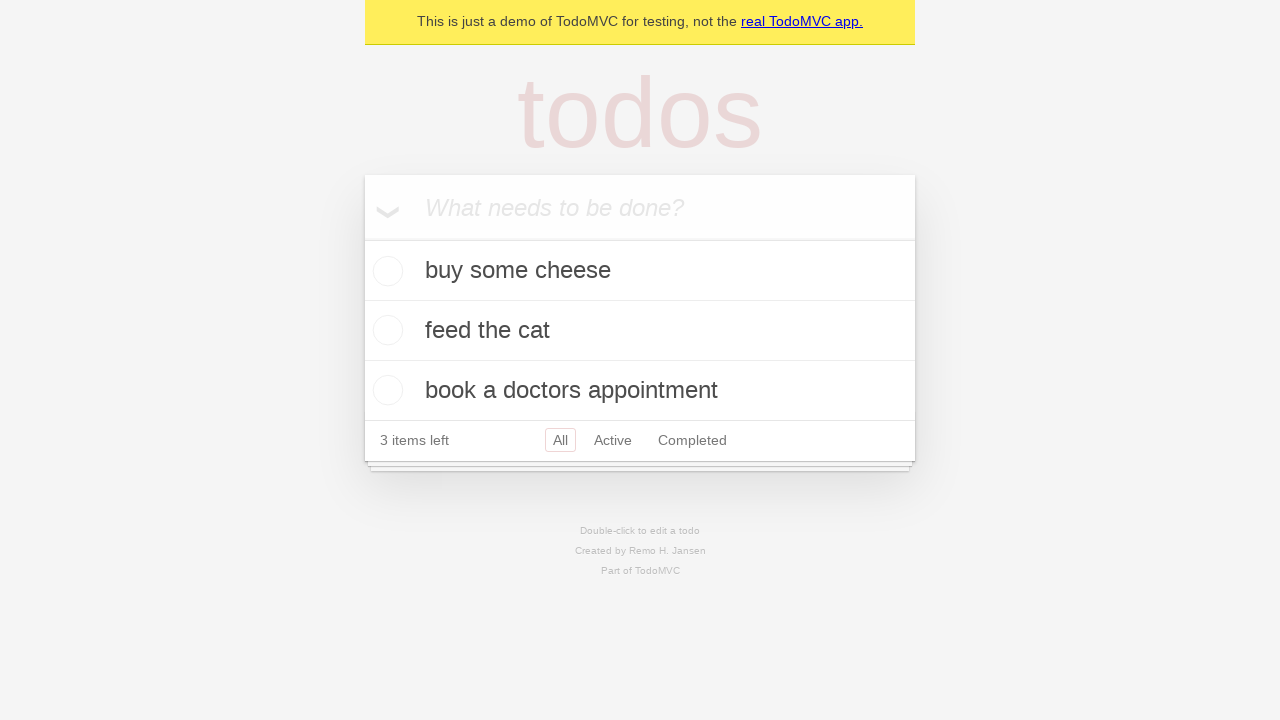

Marked second todo as complete at (385, 330) on internal:testid=[data-testid="todo-item"s] >> nth=1 >> internal:role=checkbox
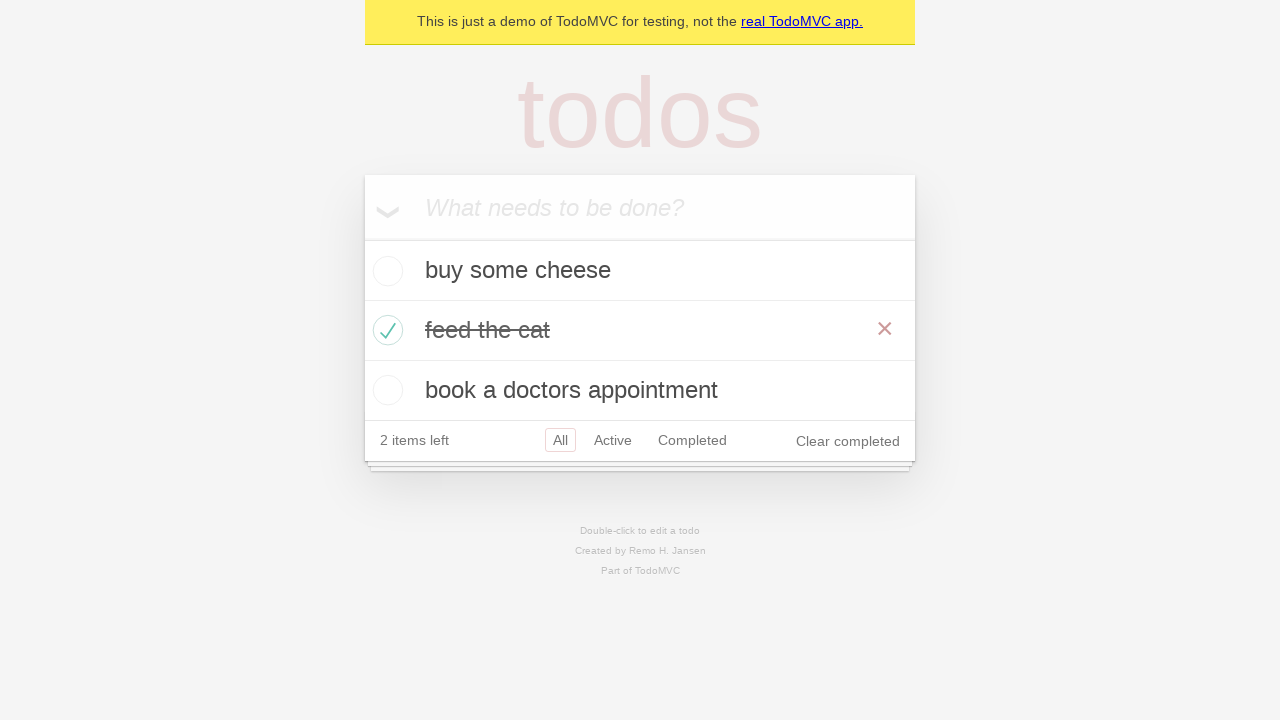

Clicked Active filter link at (613, 440) on internal:role=link[name="Active"i]
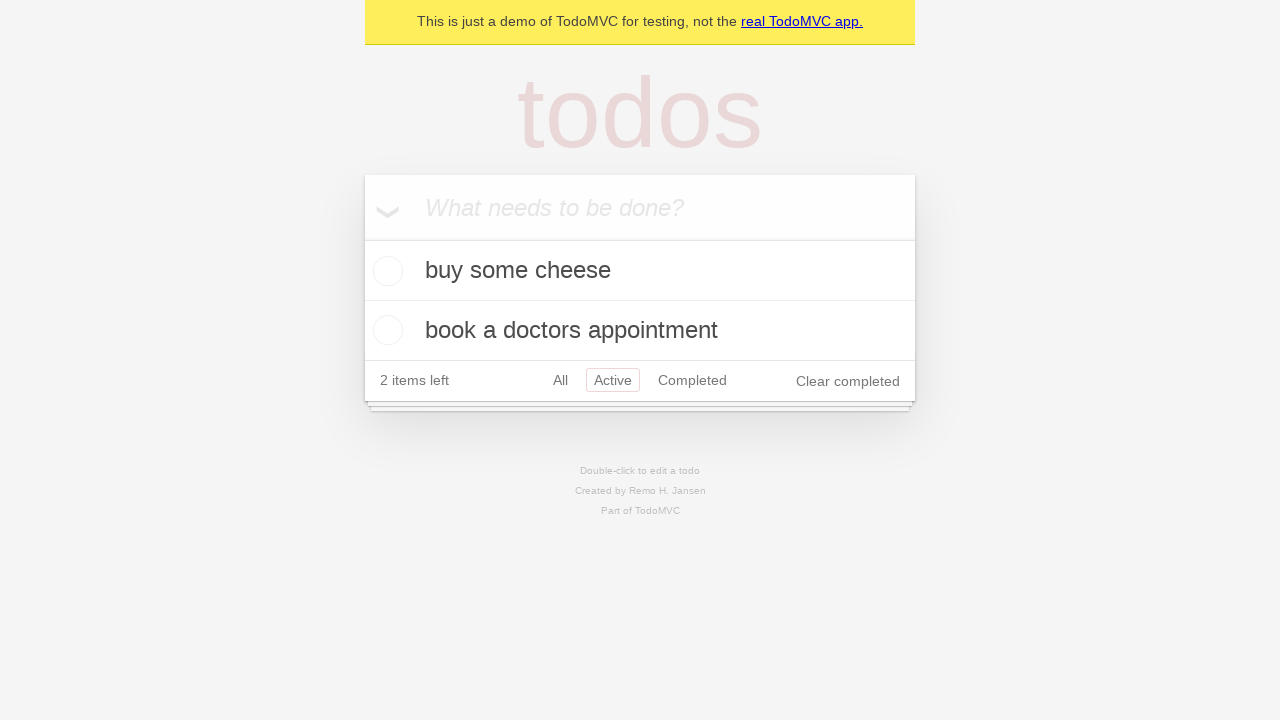

Clicked Completed filter link at (692, 380) on internal:role=link[name="Completed"i]
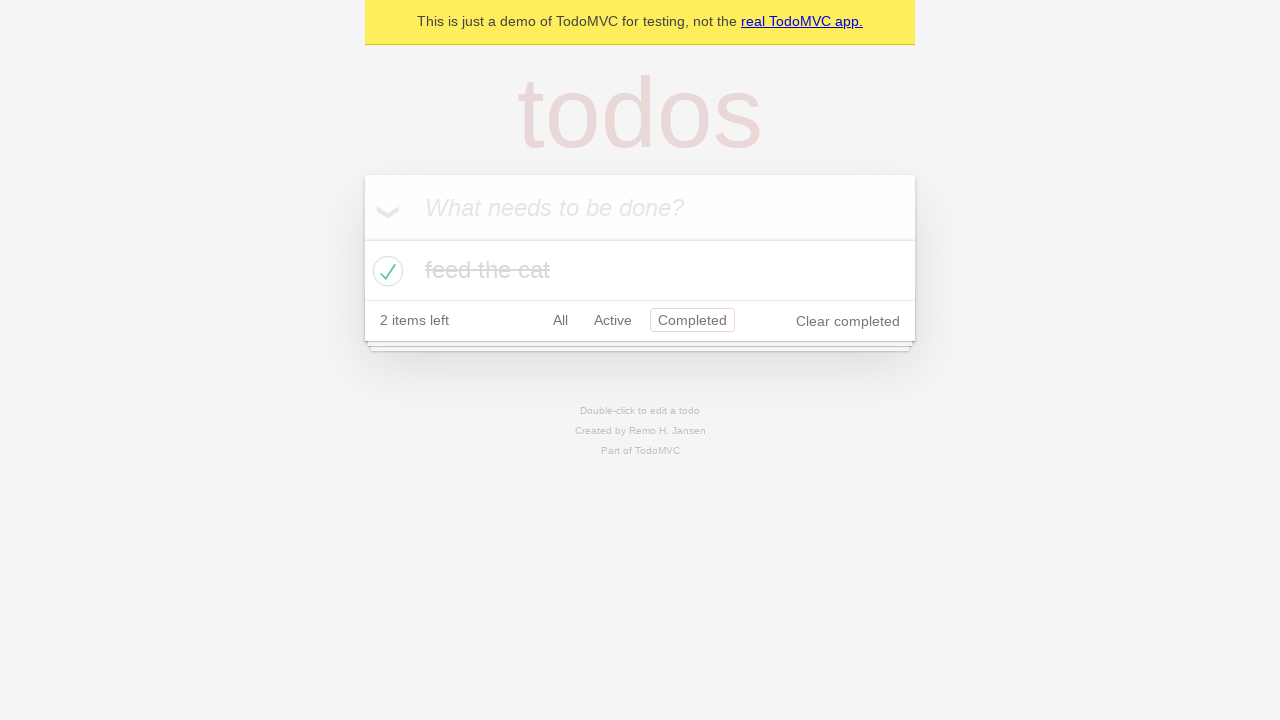

Clicked All filter link to display all items at (560, 320) on internal:role=link[name="All"i]
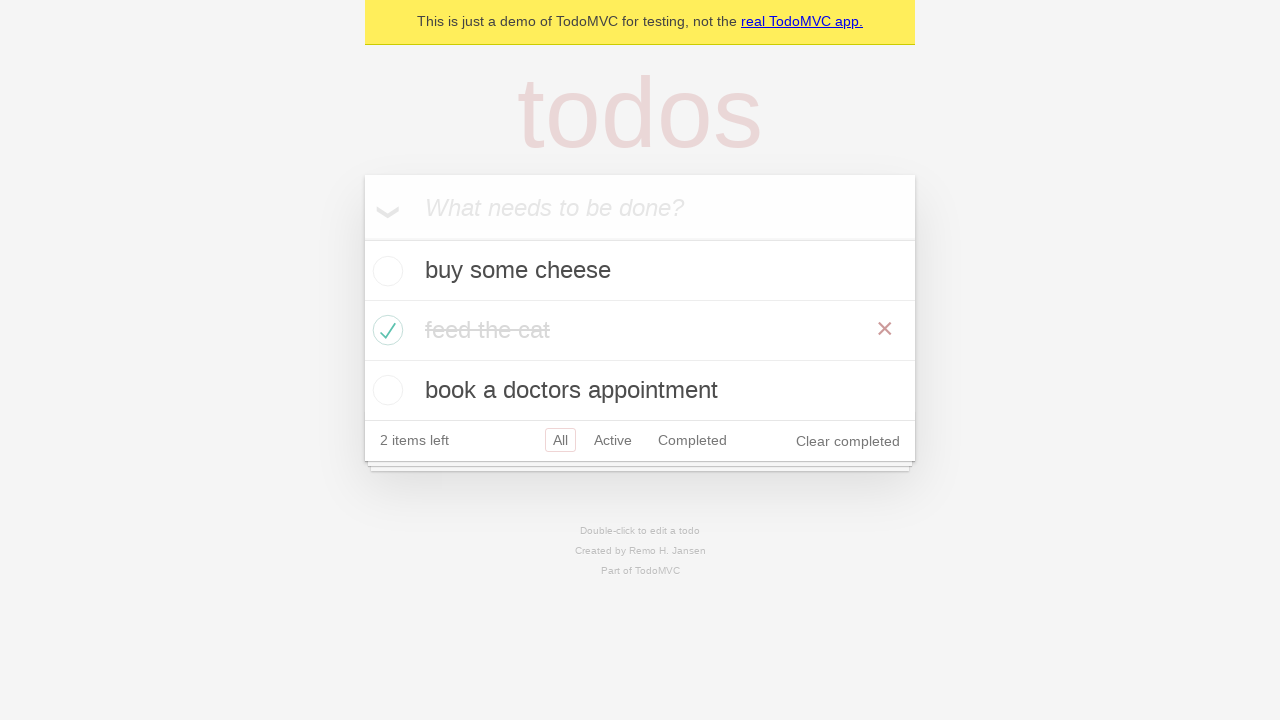

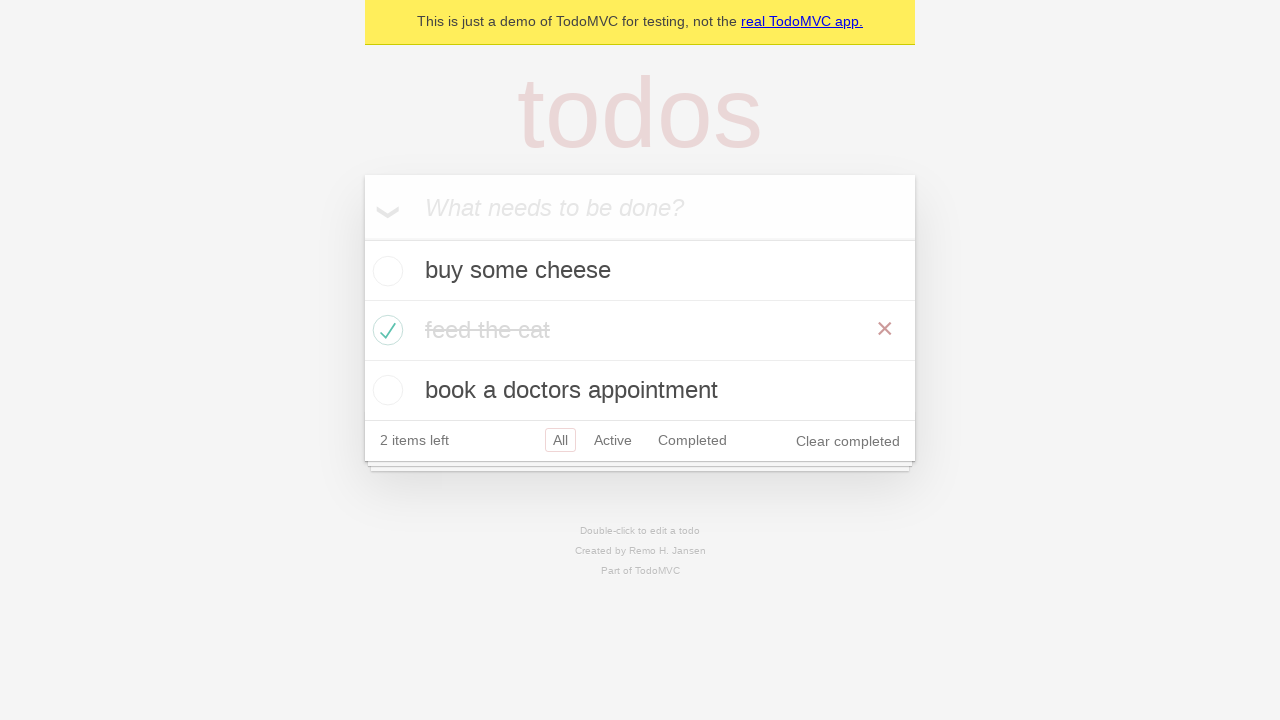